Tests the account registration flow on DemoBlaze by clicking the Sign up link, filling in username and password fields, submitting the form, and accepting the confirmation alert.

Starting URL: https://www.demoblaze.com/

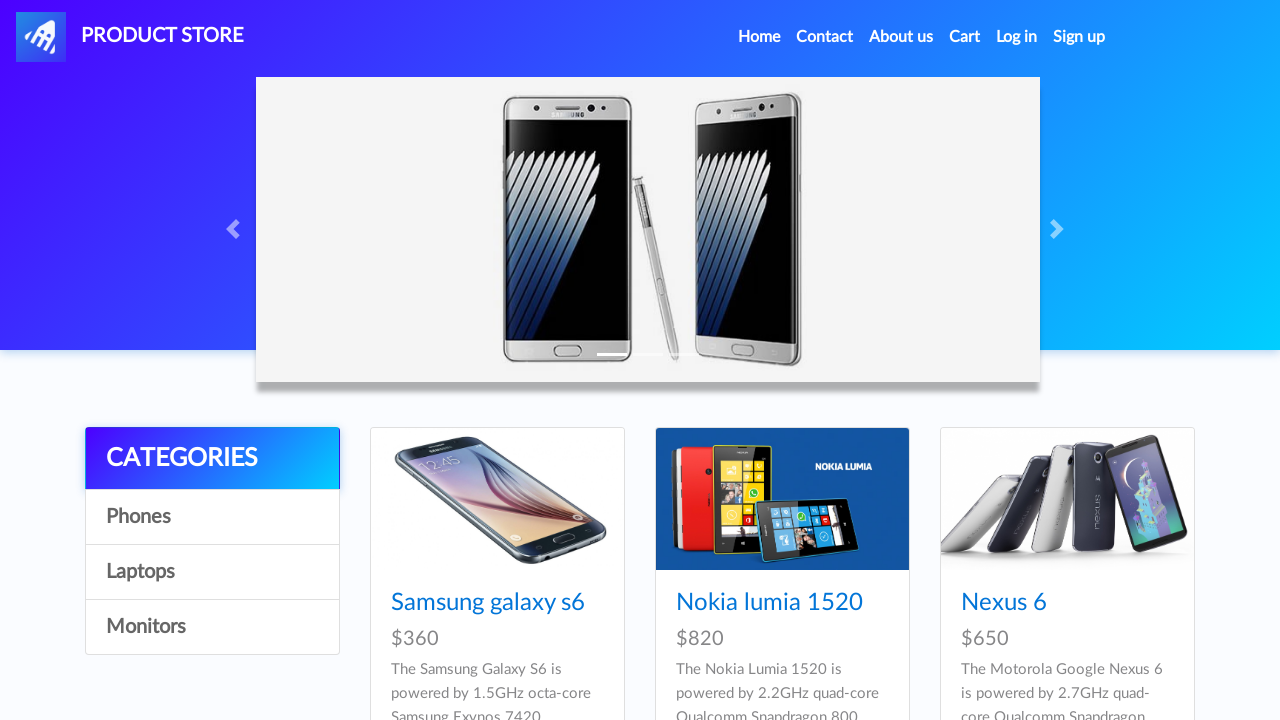

Clicked Sign up link in navigation at (1079, 37) on xpath=//li[@class='nav-item']//a[normalize-space()='Sign up']
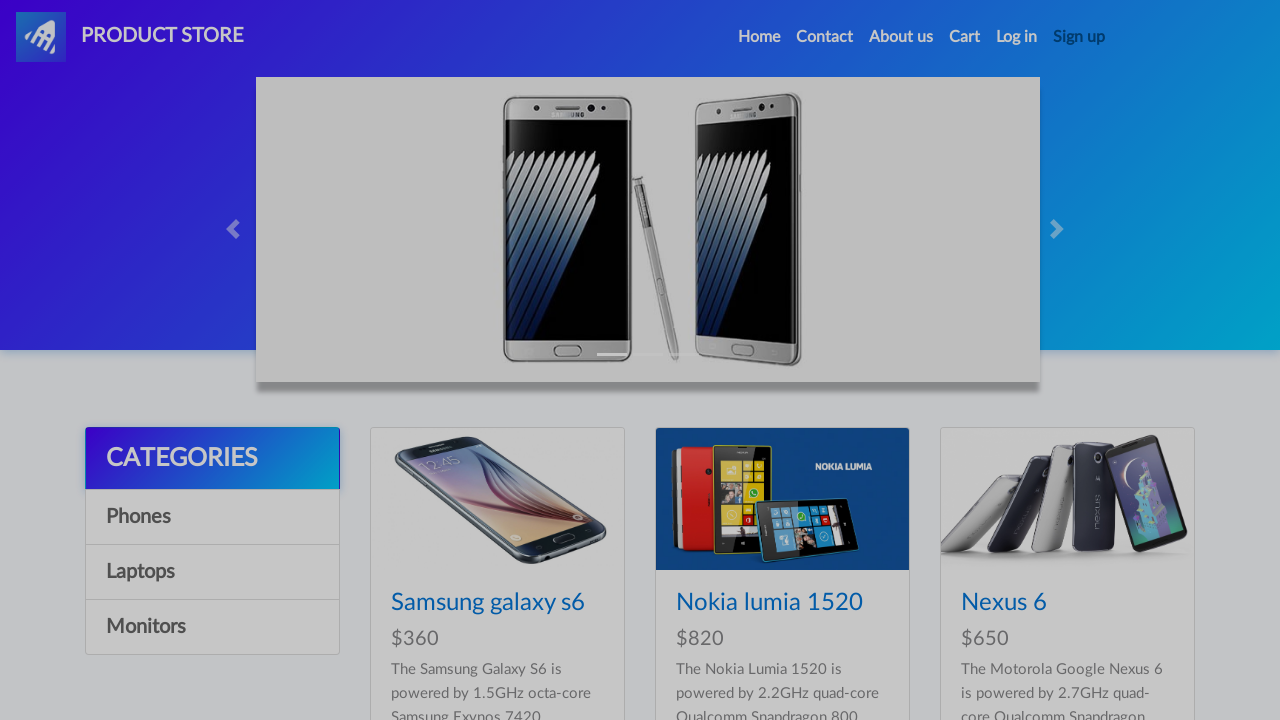

Sign up modal loaded with username field visible
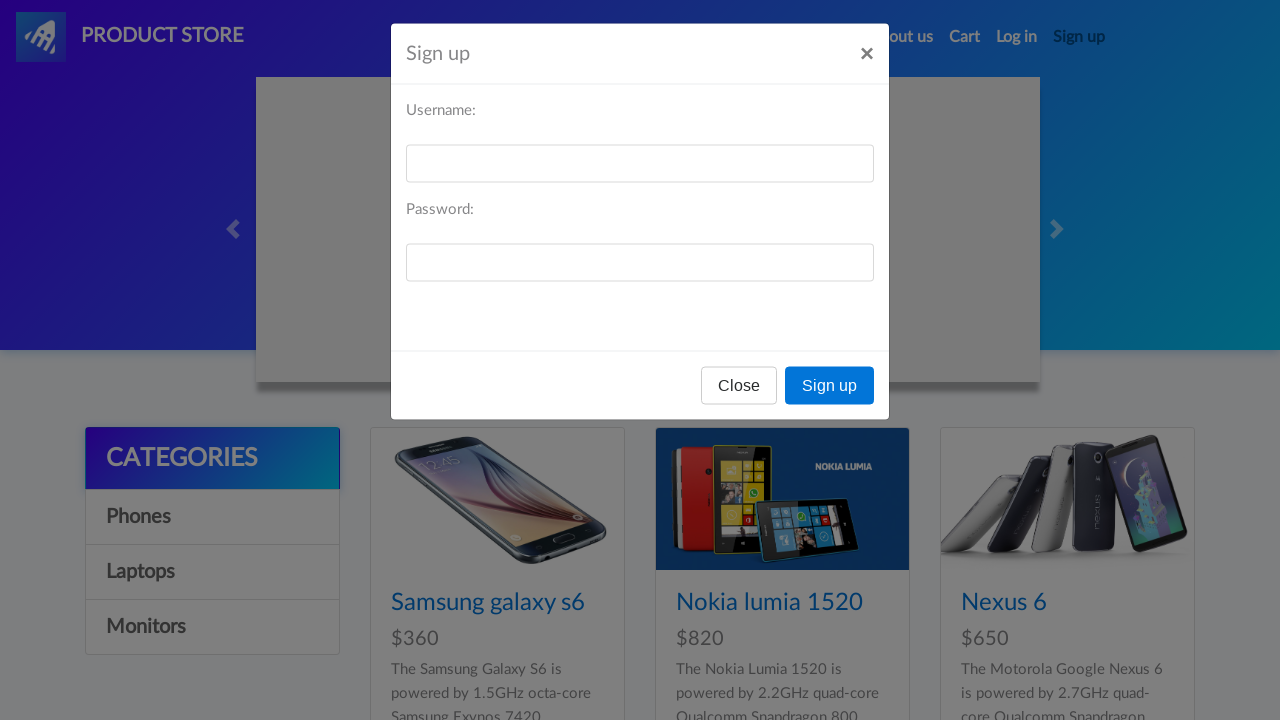

Filled username field with 'testuser_7829' on #sign-username
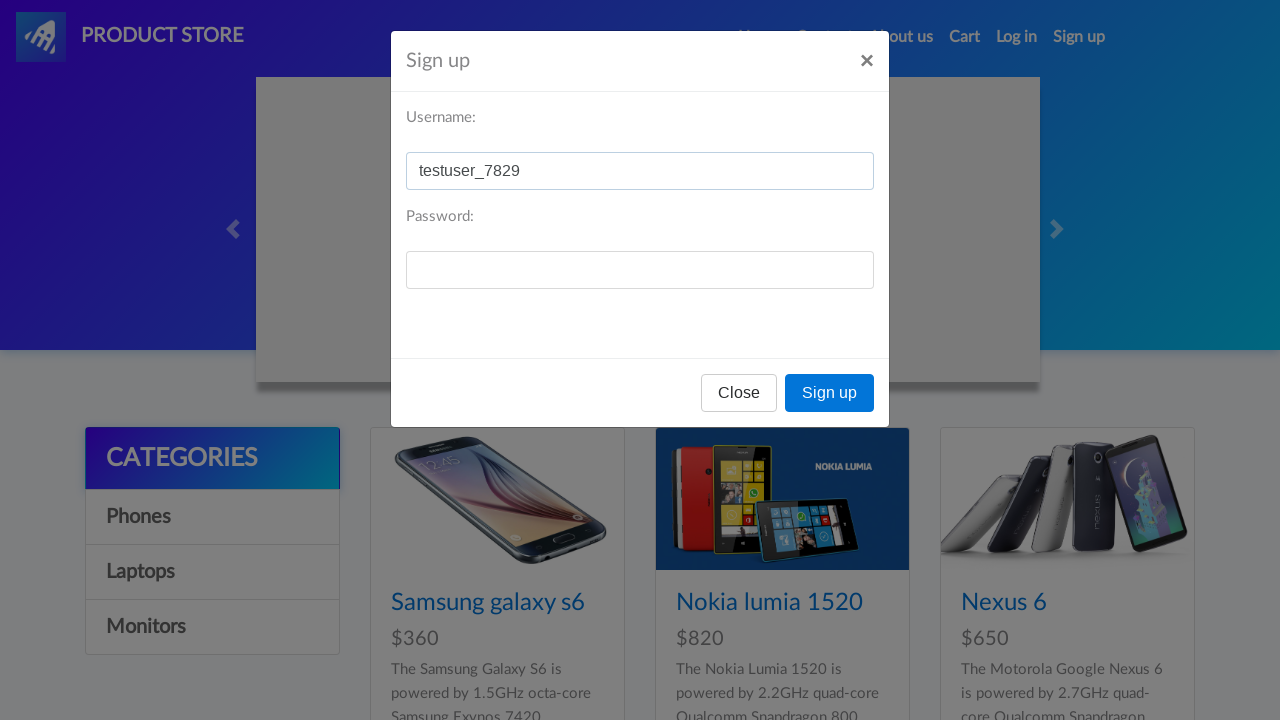

Filled password field with 'securePass456' on #sign-password
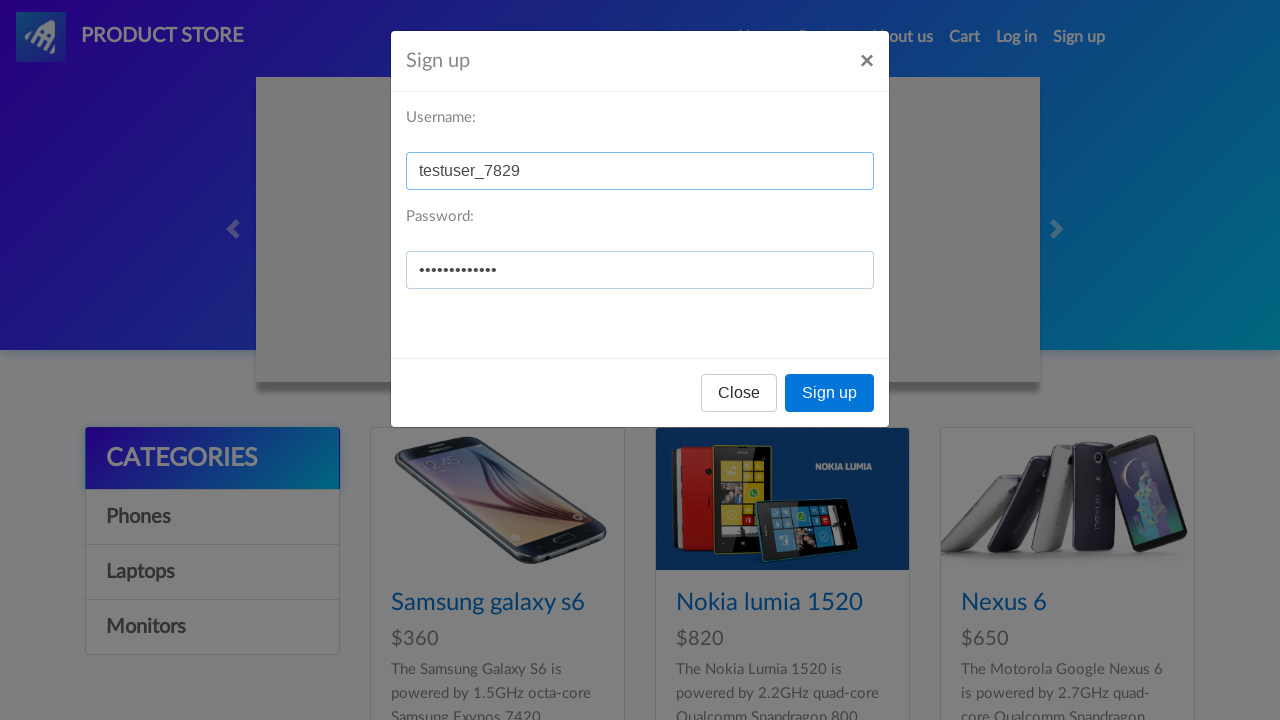

Clicked Sign up button to submit registration form at (830, 393) on xpath=//div[@class='modal-footer']//button[normalize-space()='Sign up']
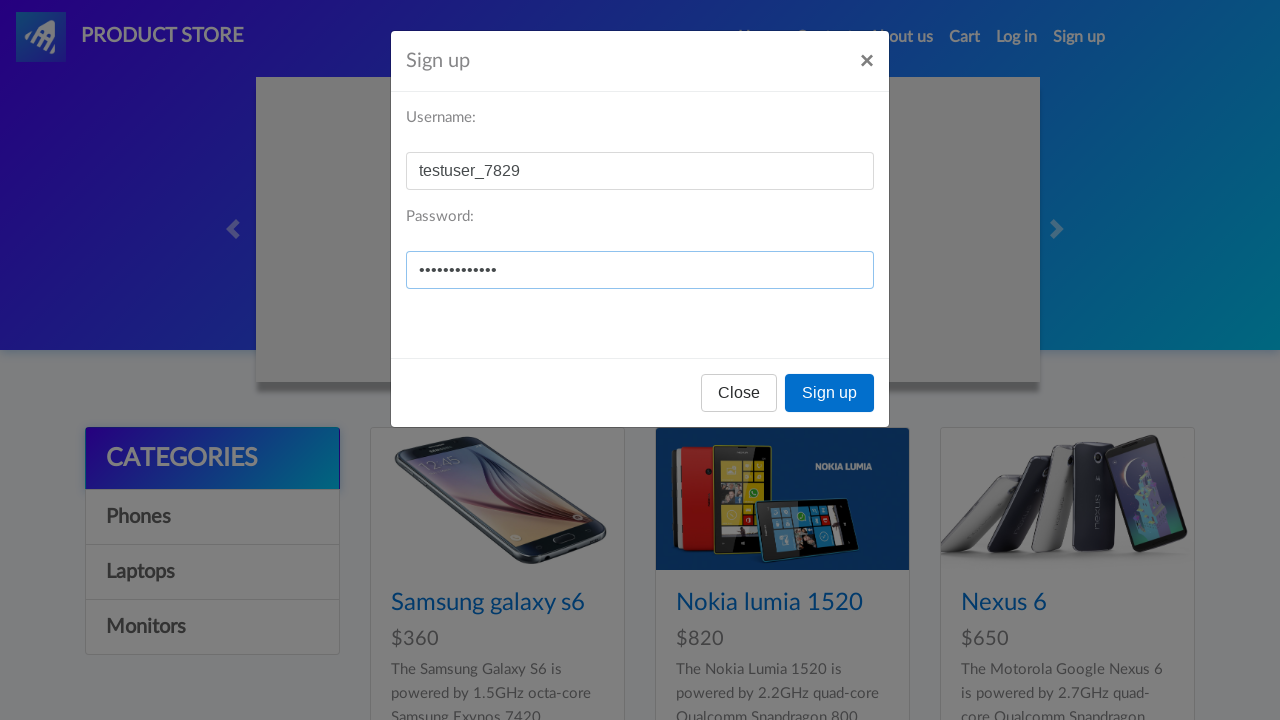

Set up dialog handler to accept confirmation alerts
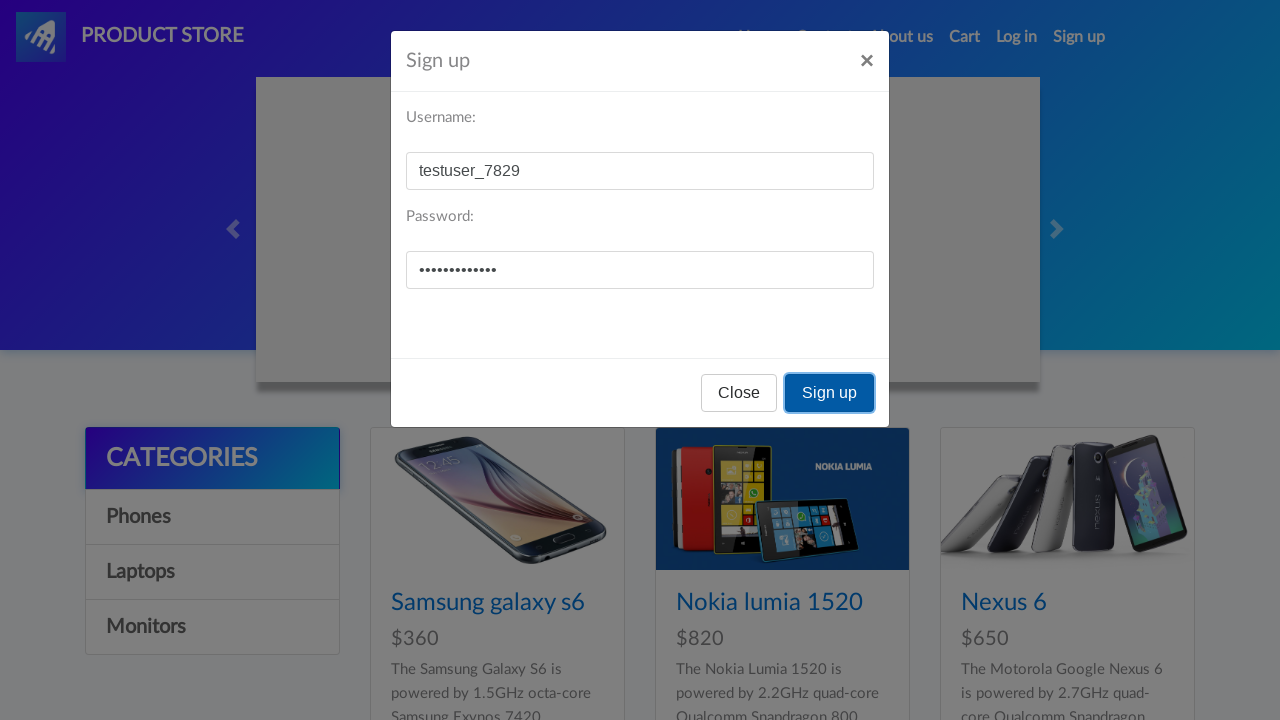

Waited for alert confirmation to appear and be processed
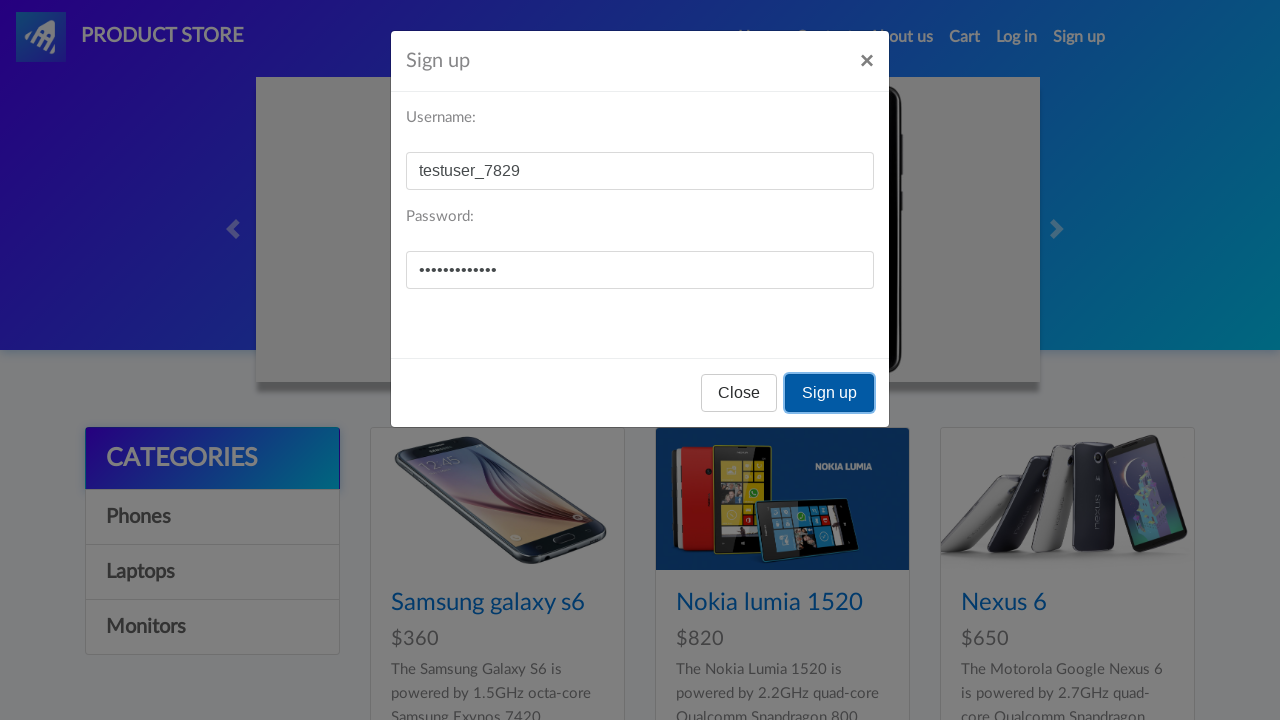

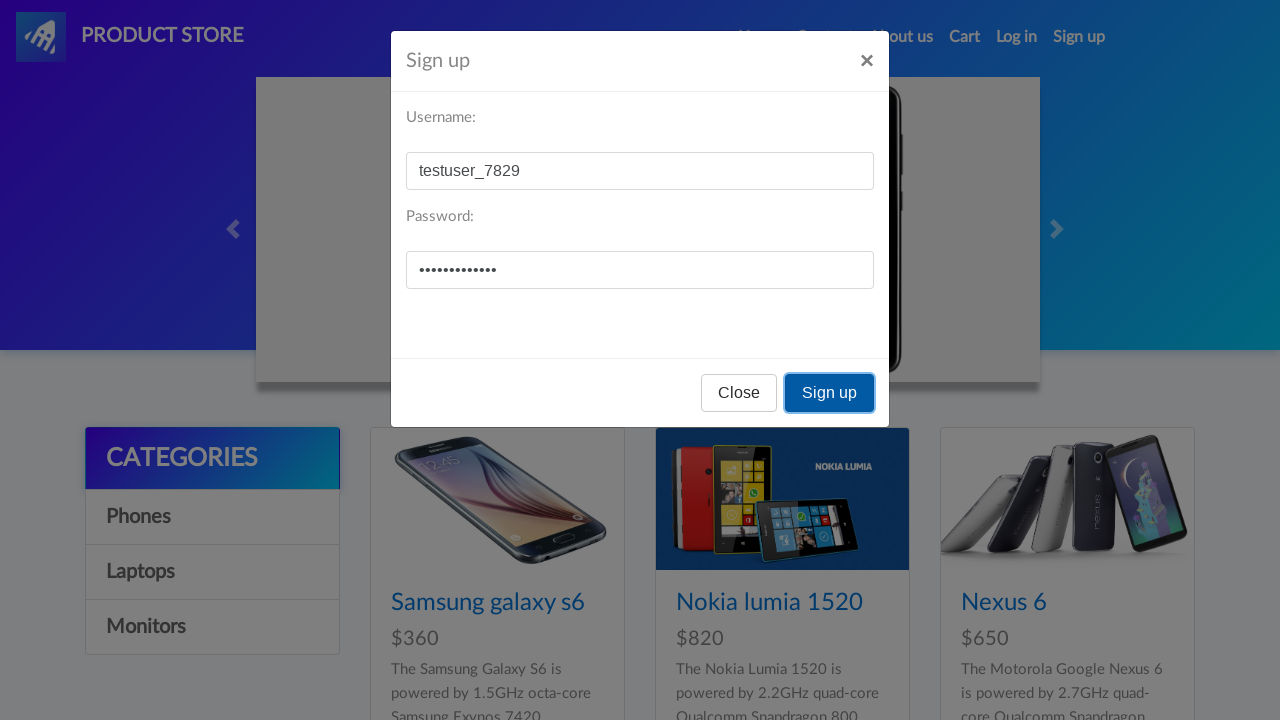